Tests the log function on the scientific calculator by calculating log(10) and verifying the result equals 1

Starting URL: http://www.calculator.net/

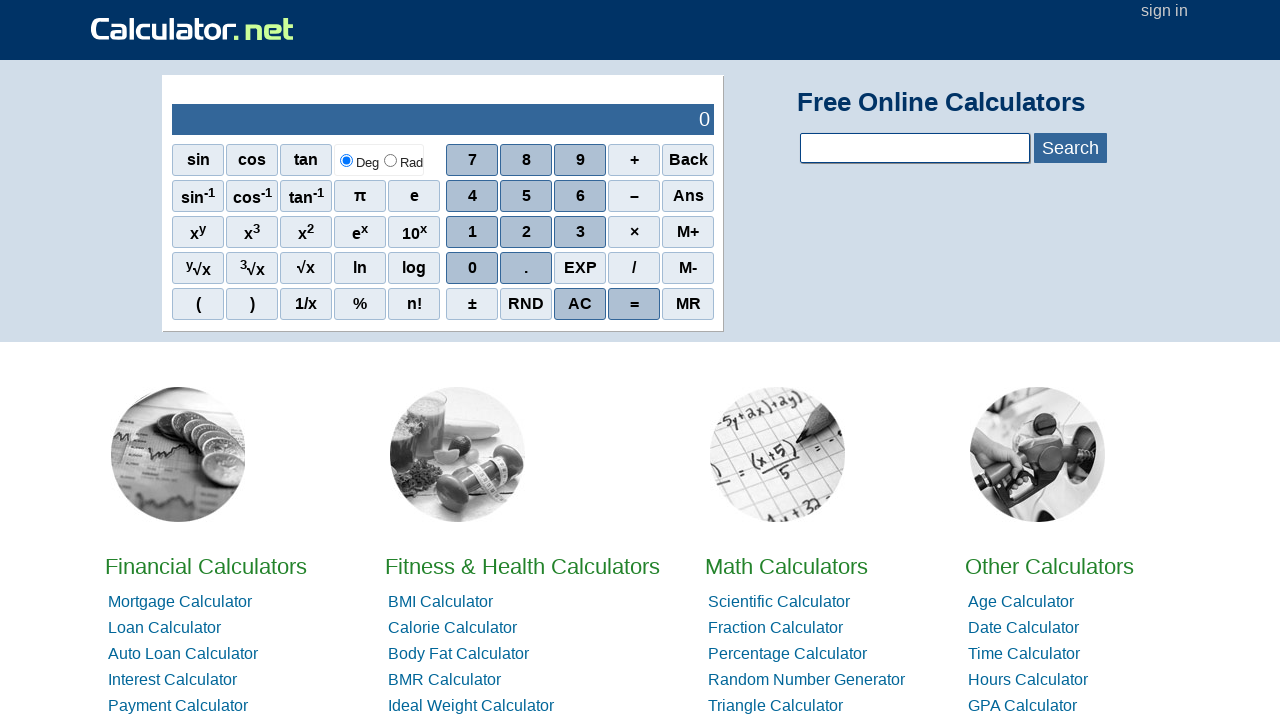

Clicked log button on scientific calculator at (414, 268) on xpath=//*[@id='sciout']/tbody/tr[2]/td[1]/div/div[4]/span[5]
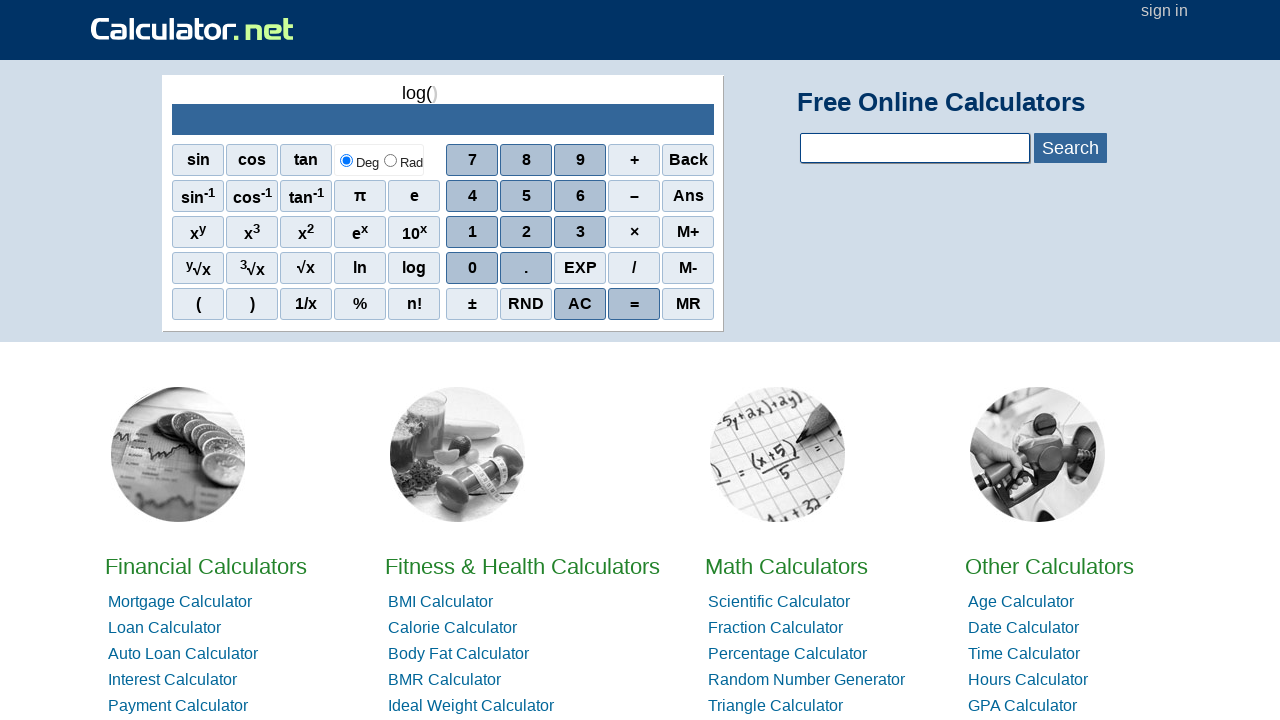

Clicked 1 button at (472, 232) on xpath=//*[@id='sciout']/tbody/tr[2]/td[2]/div/div[3]/span[1]
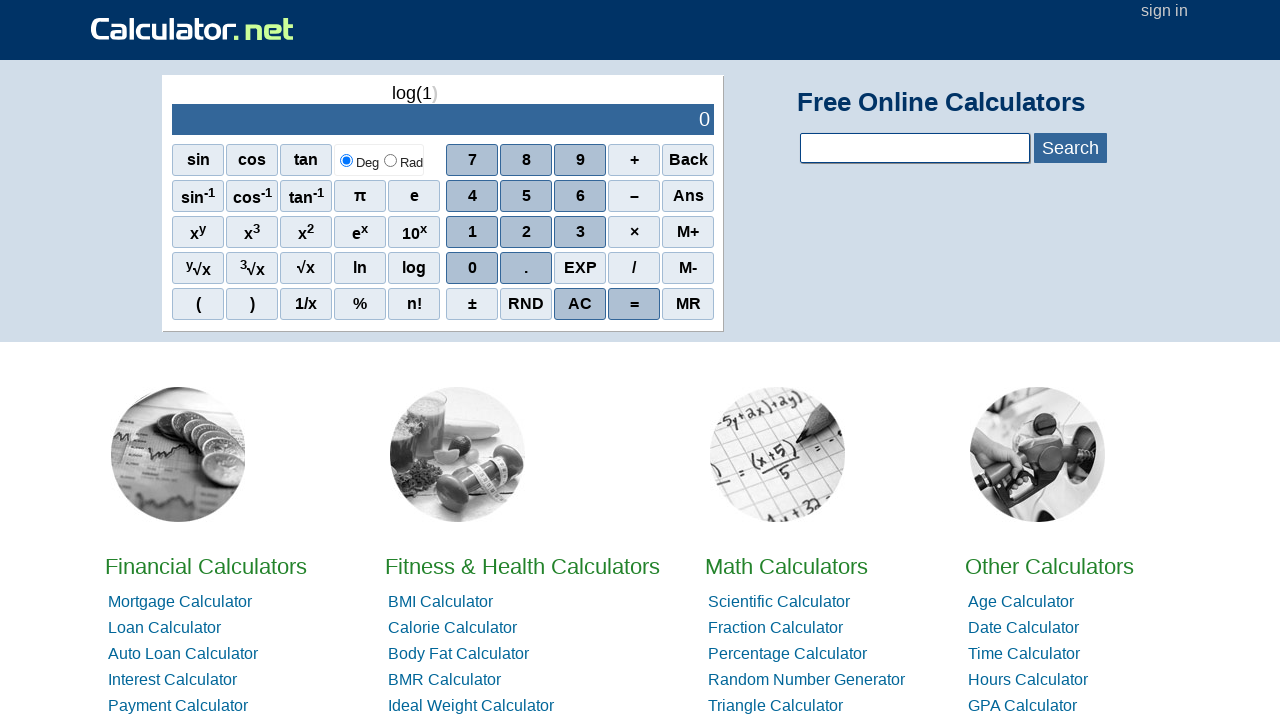

Clicked 0 button to enter 10 at (472, 268) on xpath=//*[@id='sciout']/tbody/tr[2]/td[2]/div/div[4]/span[1]
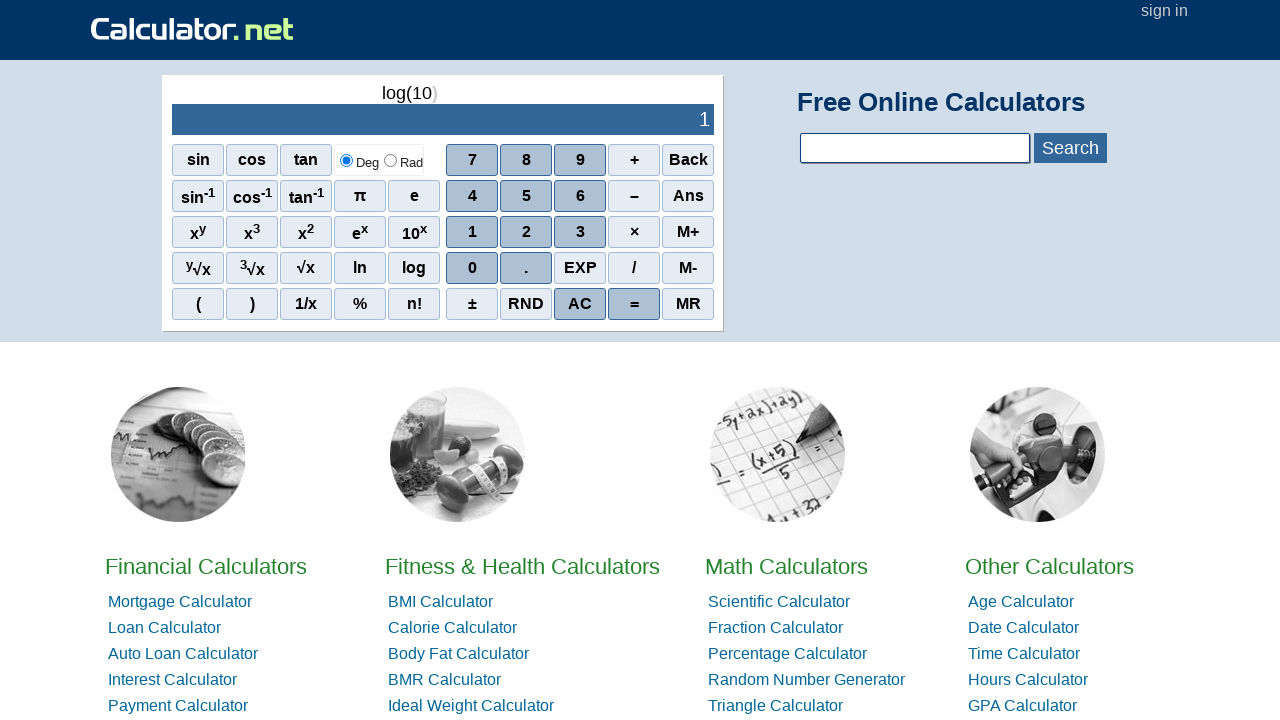

Clicked equals button to calculate log(10) at (634, 304) on xpath=//*[@id='sciout']/tbody/tr[2]/td[2]/div/div[5]/span[4]
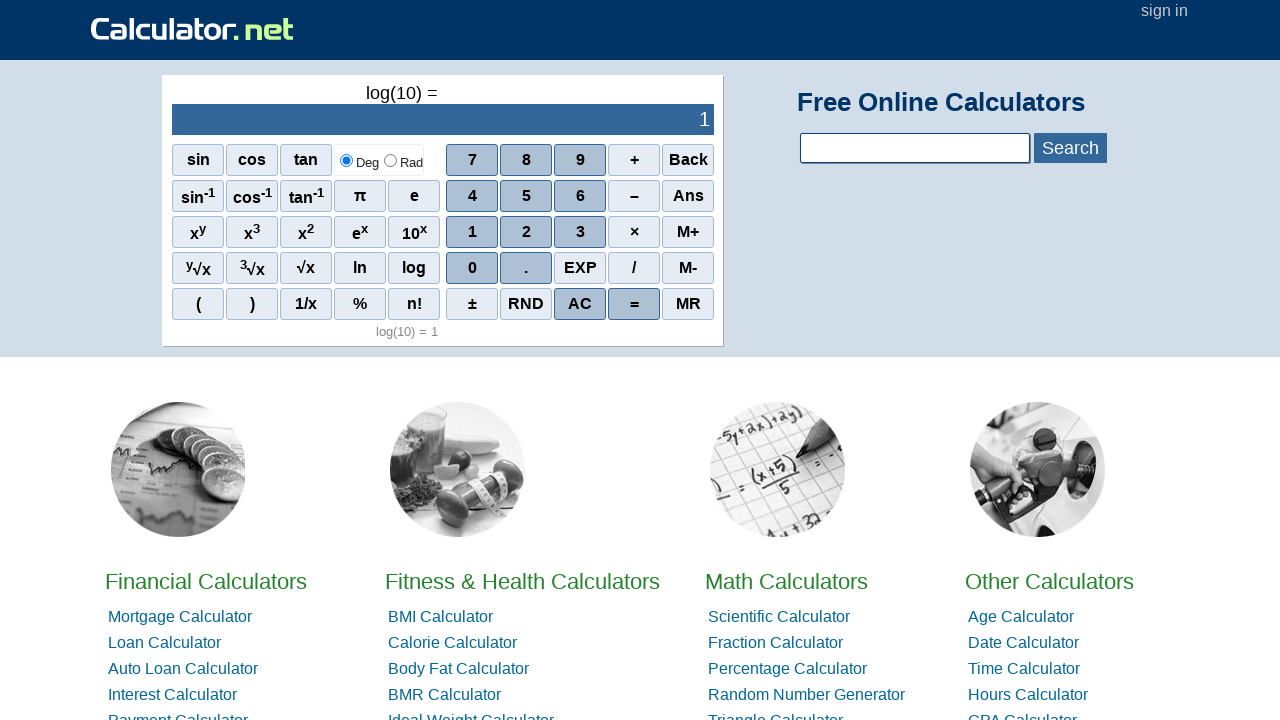

Waited for result to display in output field
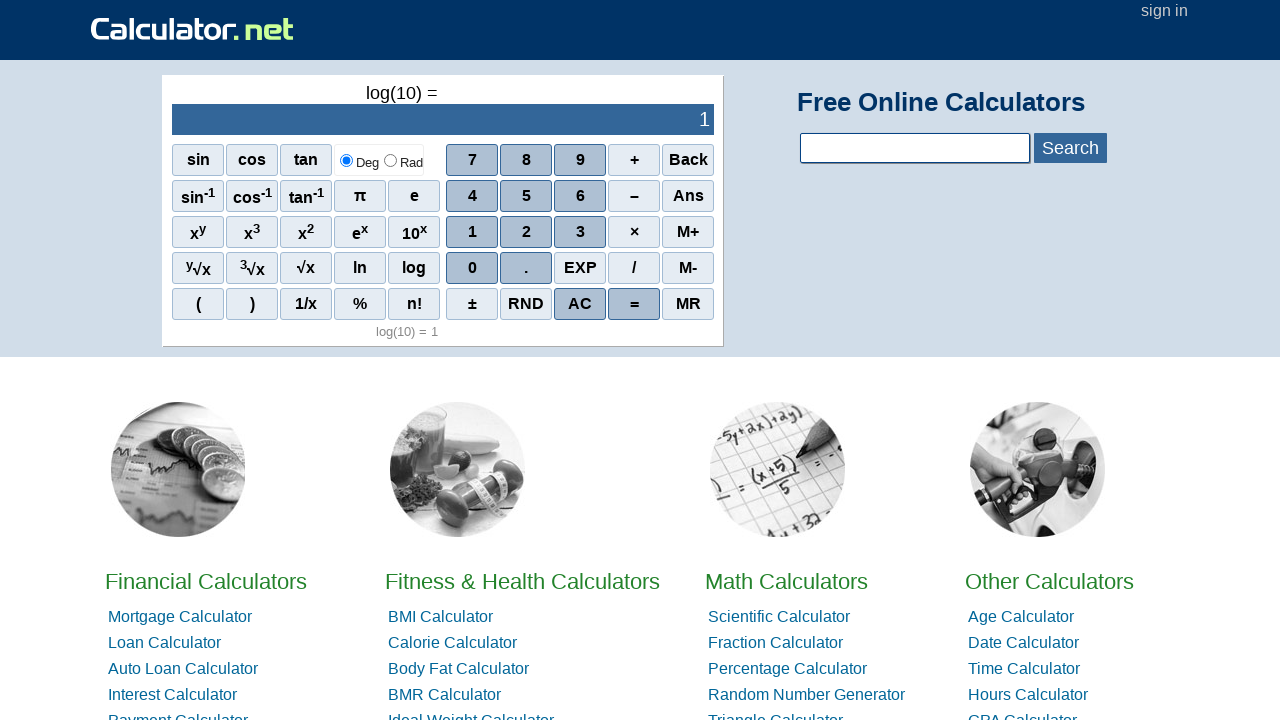

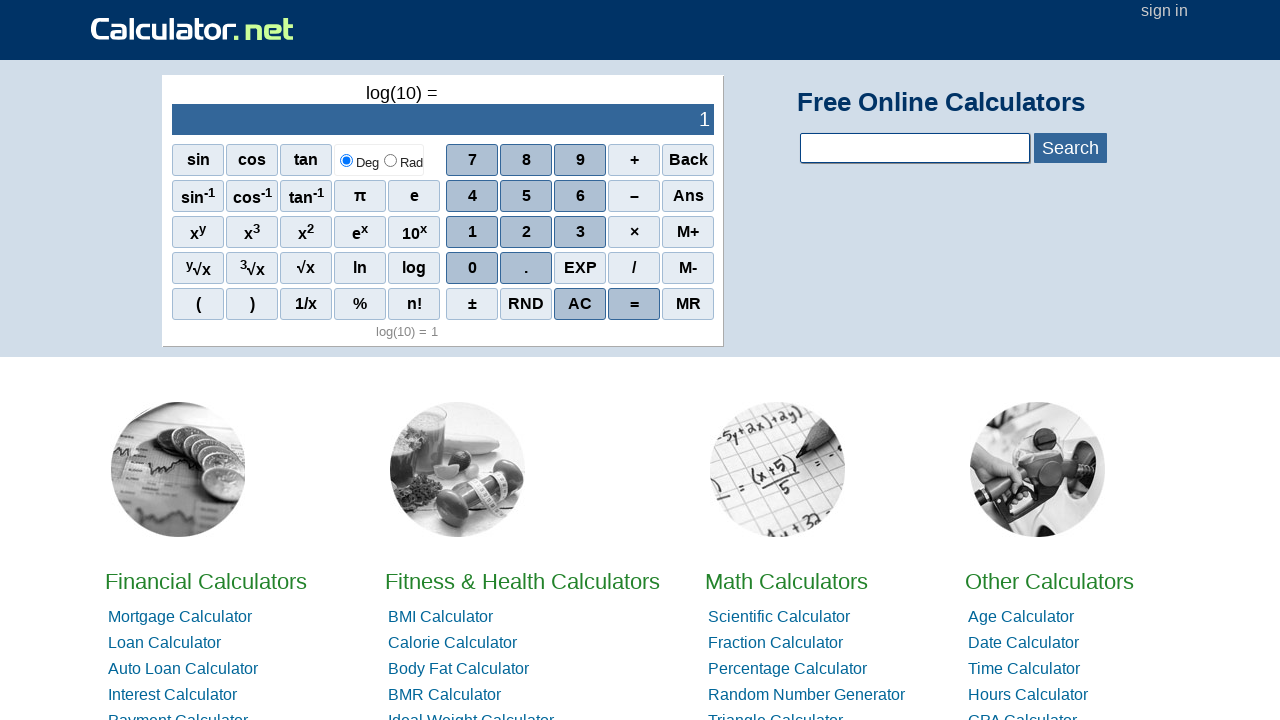